Tests various form elements including checkboxes (check/uncheck), dropdown select, autocomplete input with selection, visibility toggle buttons, and radio buttons.

Starting URL: https://rahulshettyacademy.com/AutomationPractice/

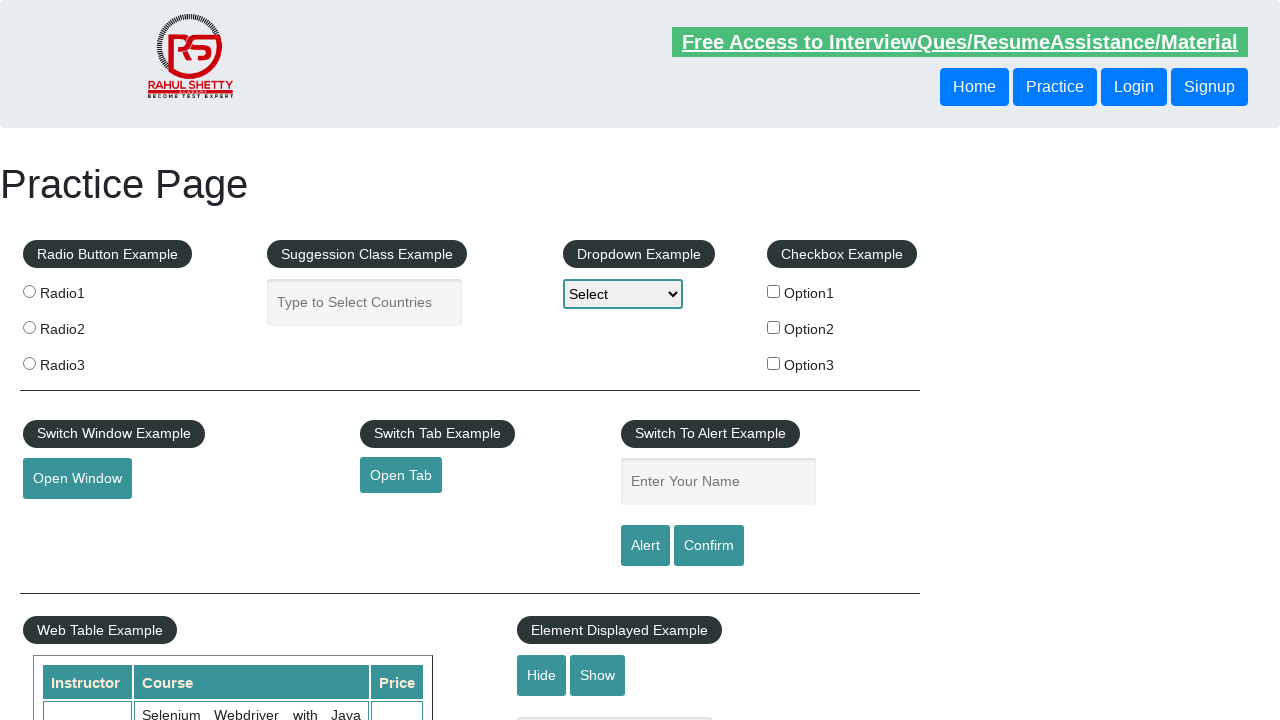

Checked first checkbox (checkBoxOption1) at (774, 291) on #checkBoxOption1
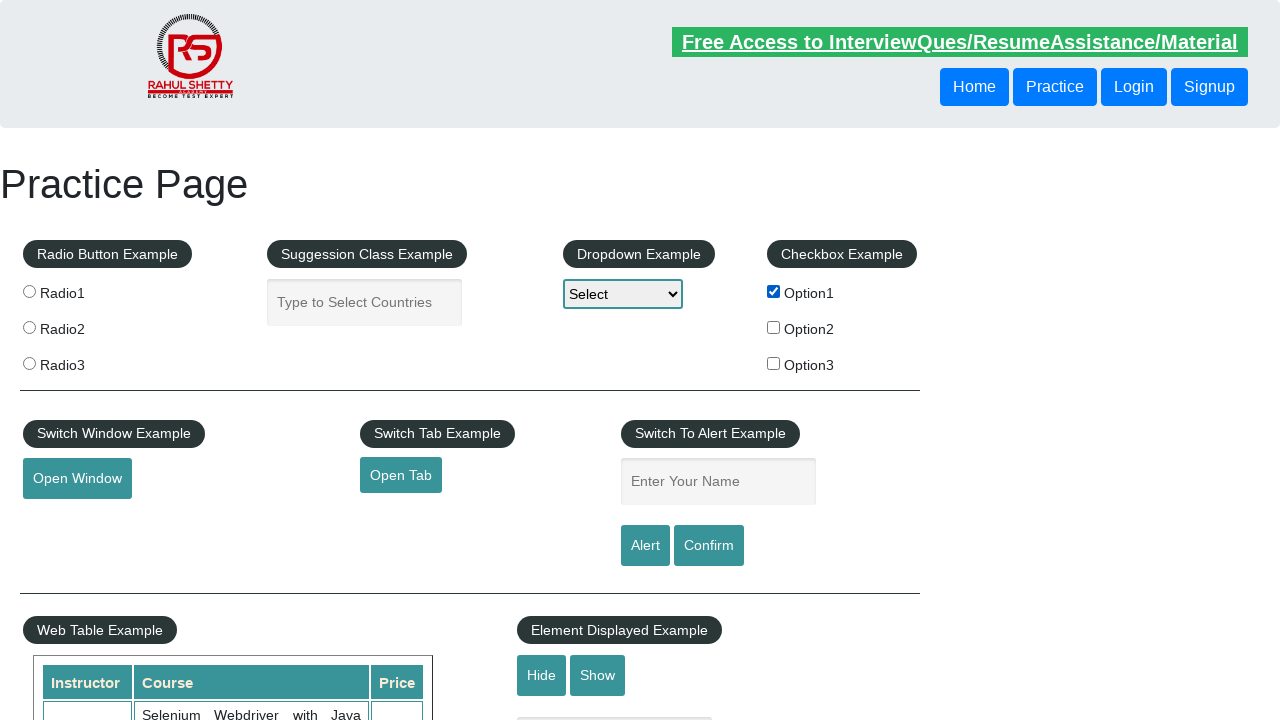

Unchecked first checkbox (checkBoxOption1) at (774, 291) on #checkBoxOption1
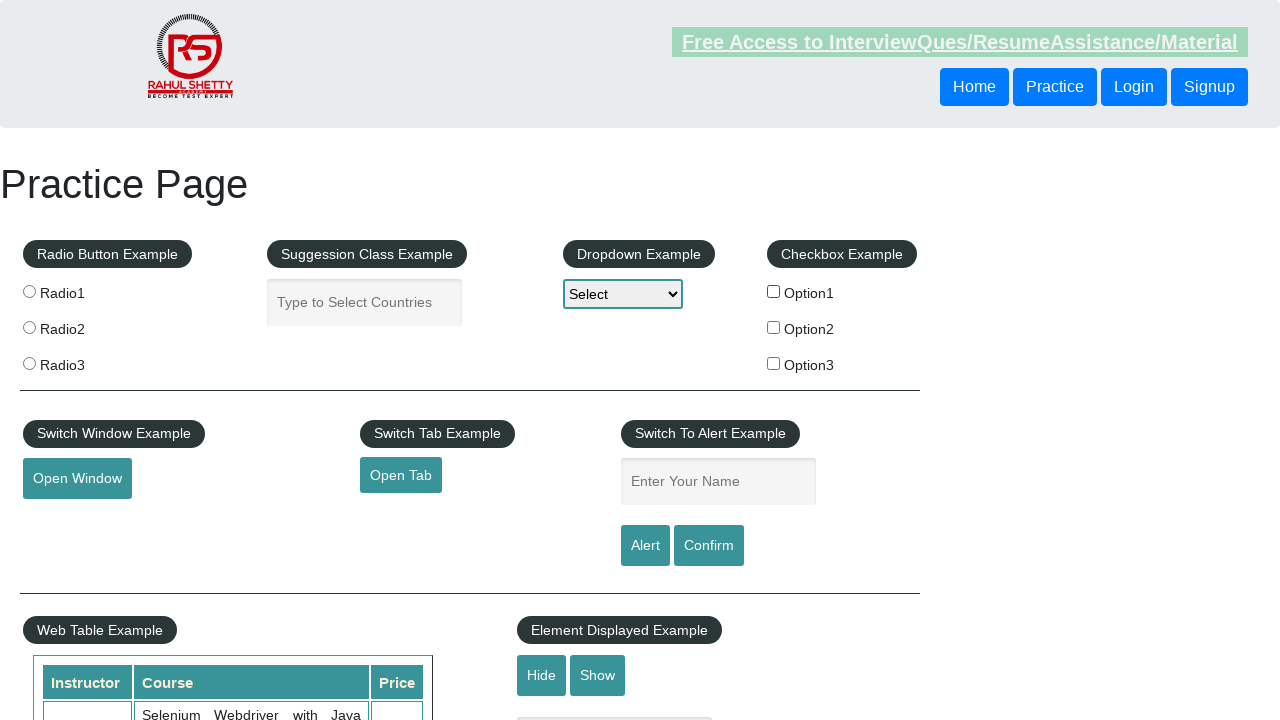

Checked checkbox with value 'option2' at (774, 327) on input[type='checkbox'][value='option2']
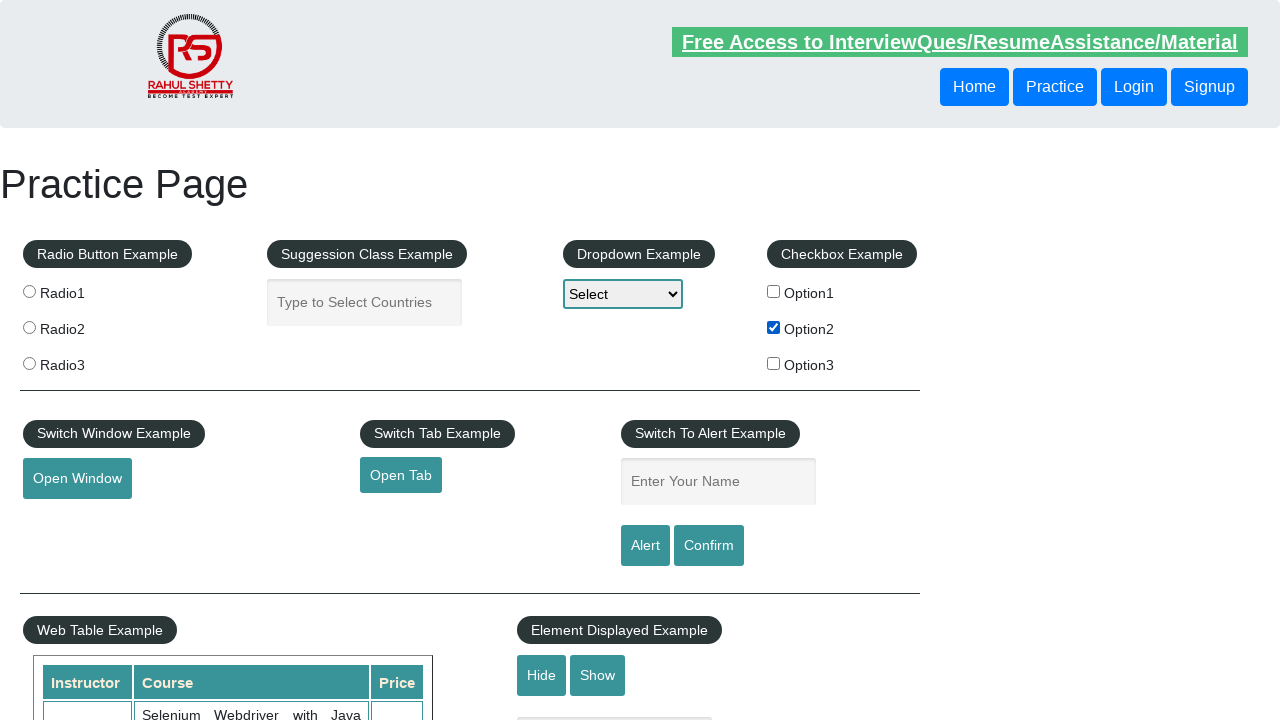

Checked checkbox with value 'option3' at (774, 363) on input[type='checkbox'][value='option3']
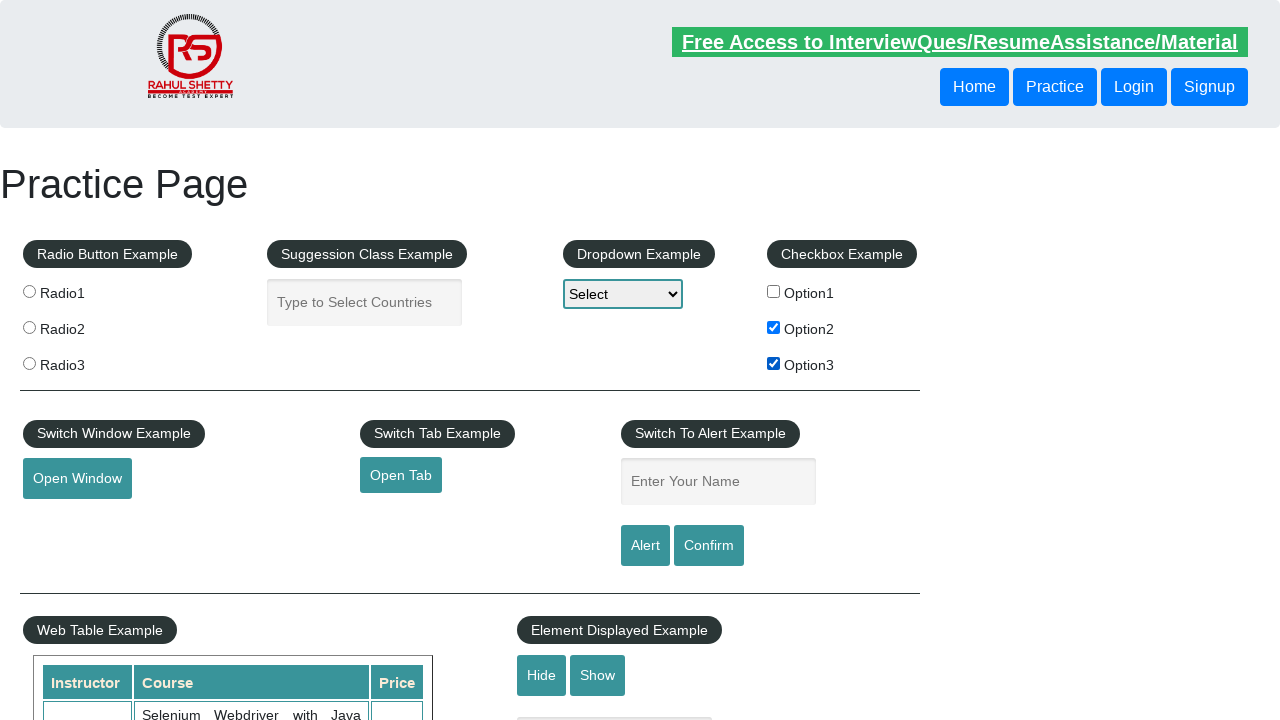

Selected 'option2' from dropdown on select
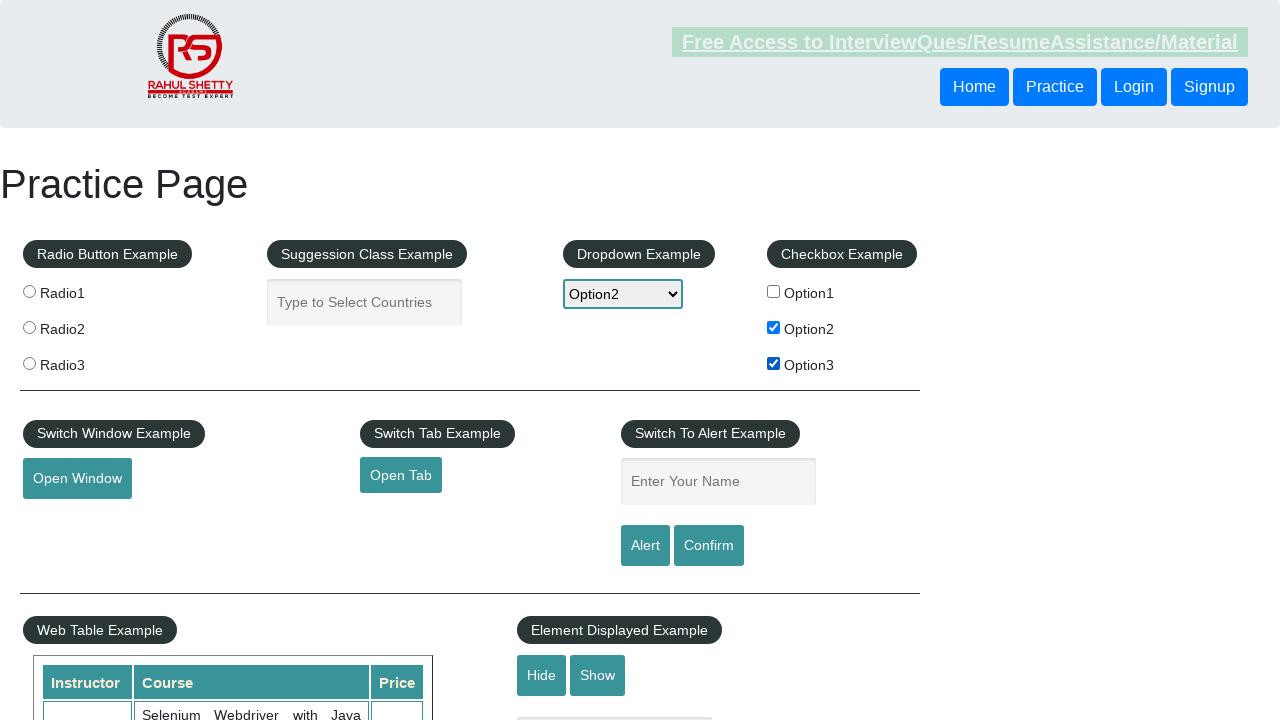

Filled autocomplete field with 'Ind' on #autocomplete
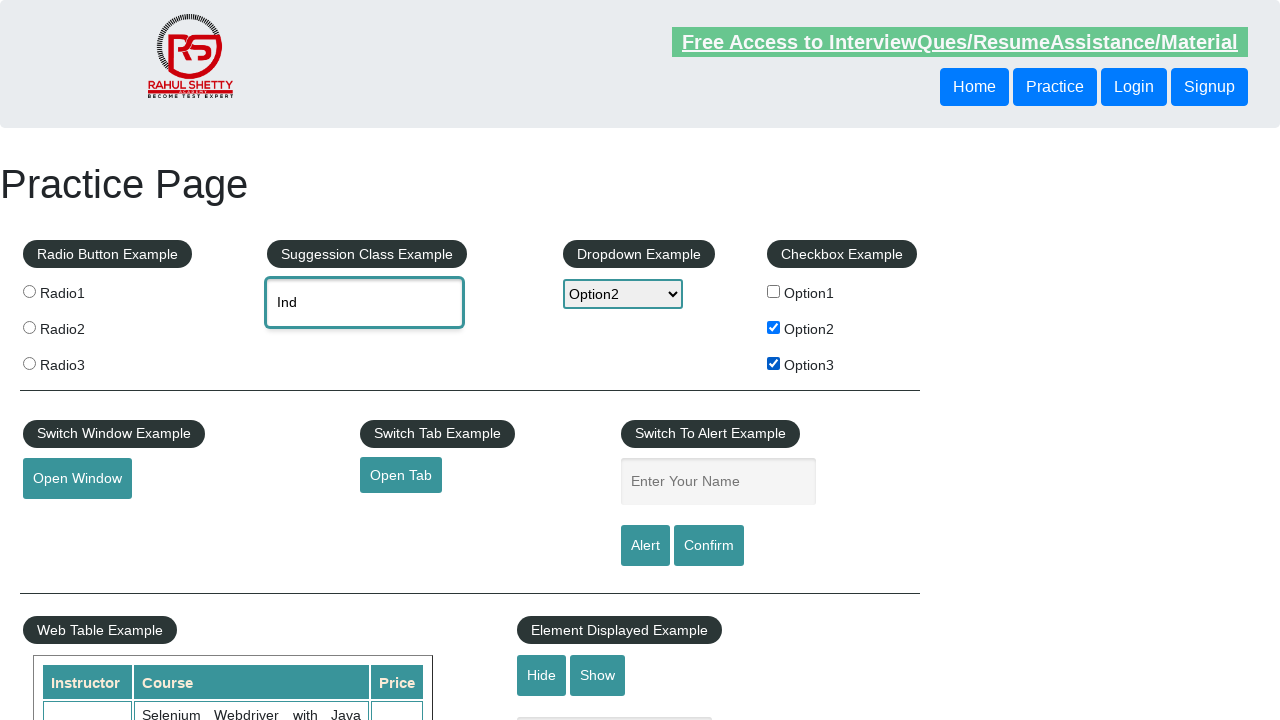

Waited 2 seconds for autocomplete suggestions to appear
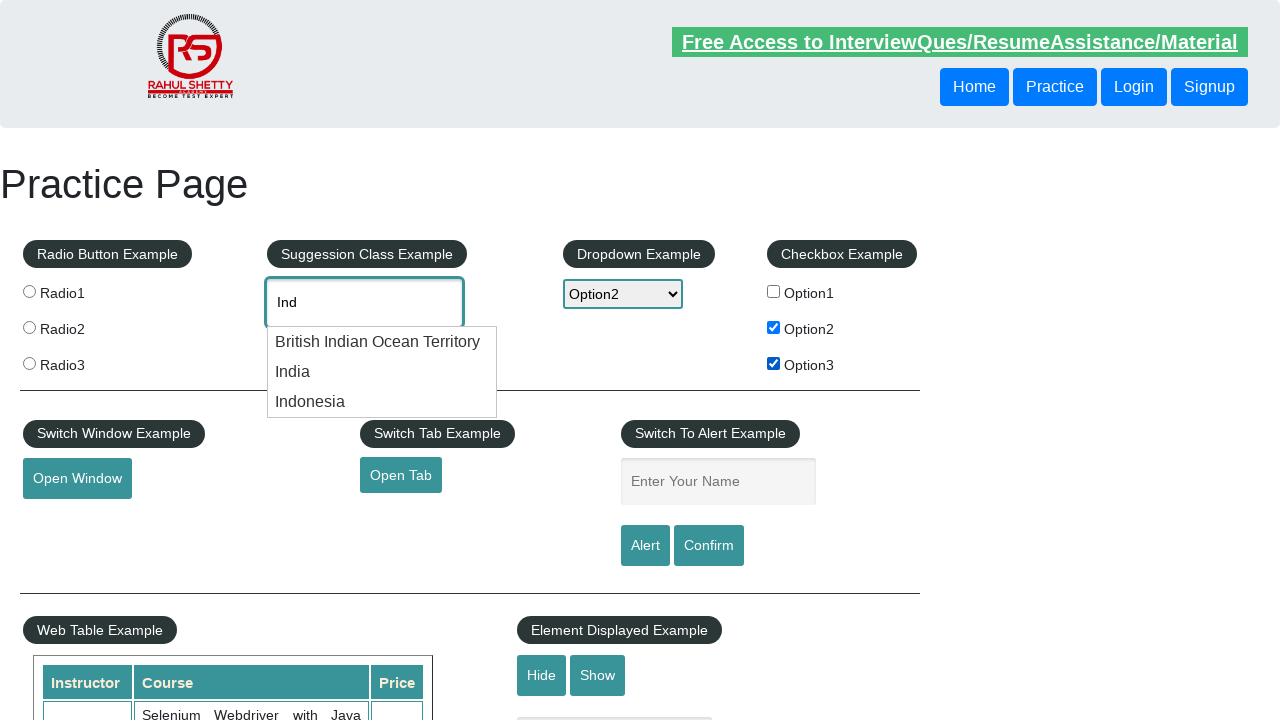

Selected 'India' from autocomplete suggestions at (382, 372) on .ui-menu-item div >> nth=1
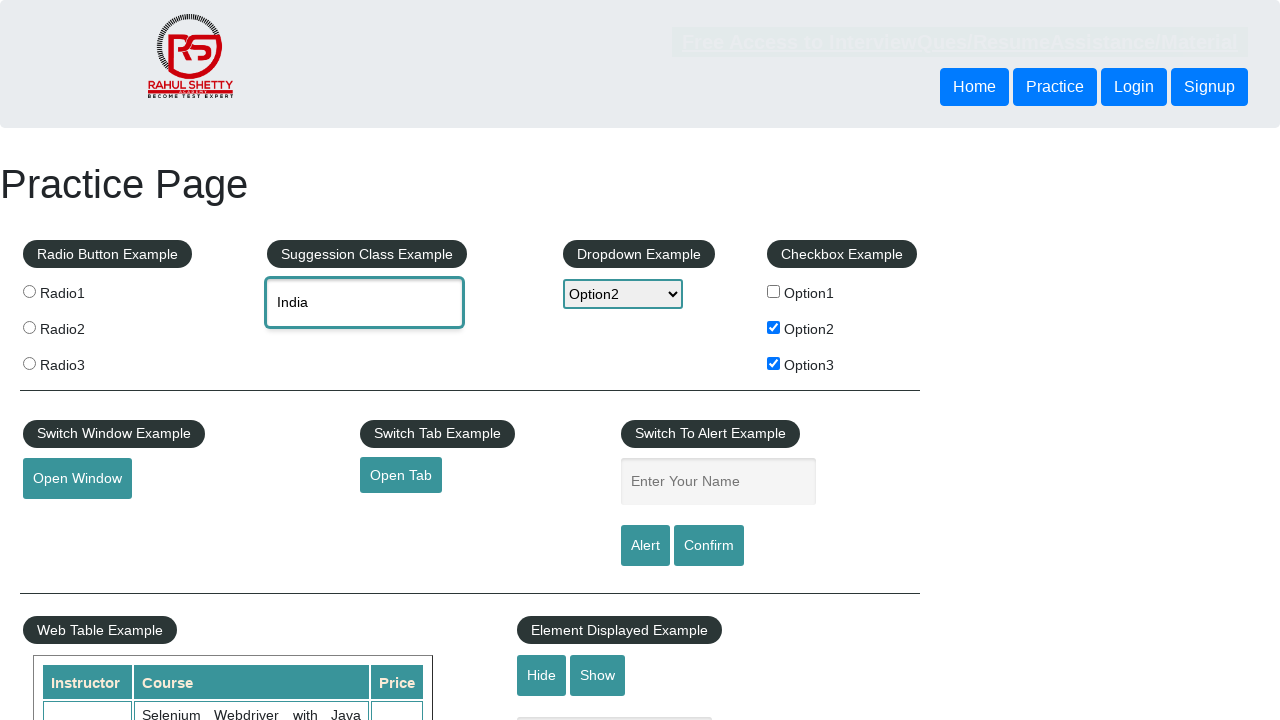

Clicked hide button to hide textbox at (542, 675) on #hide-textbox
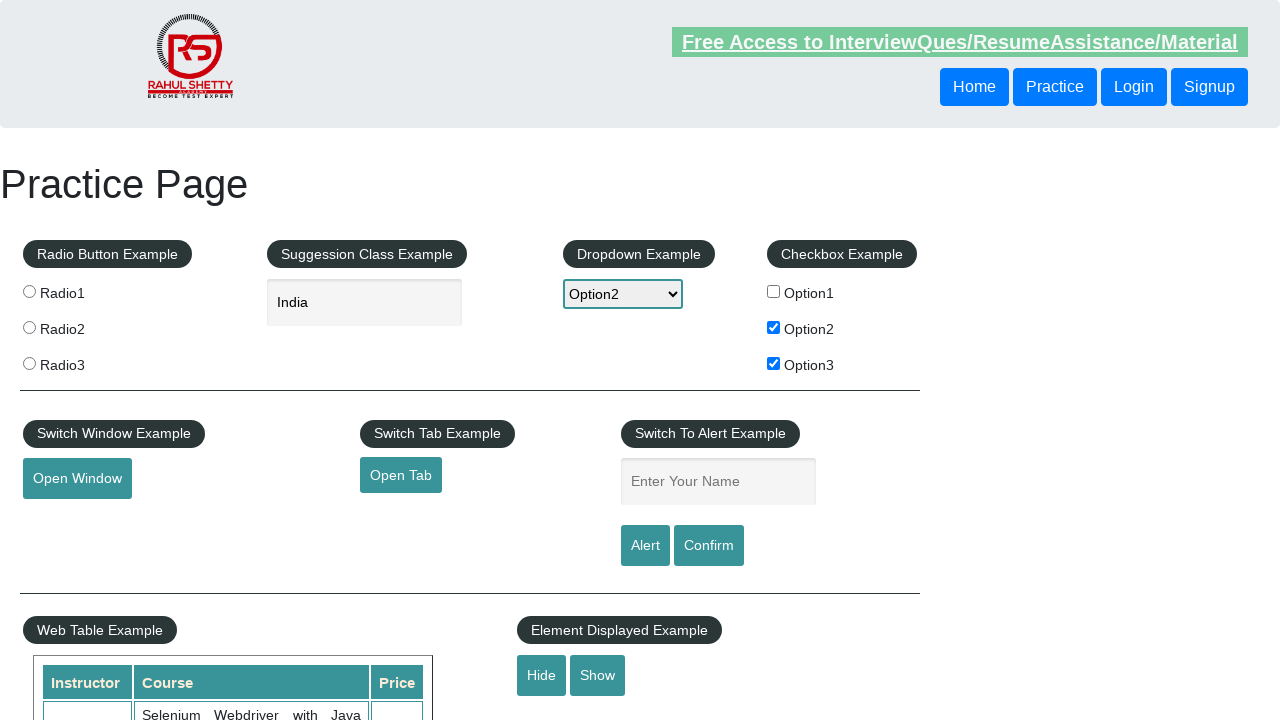

Clicked show button to show textbox at (598, 675) on #show-textbox
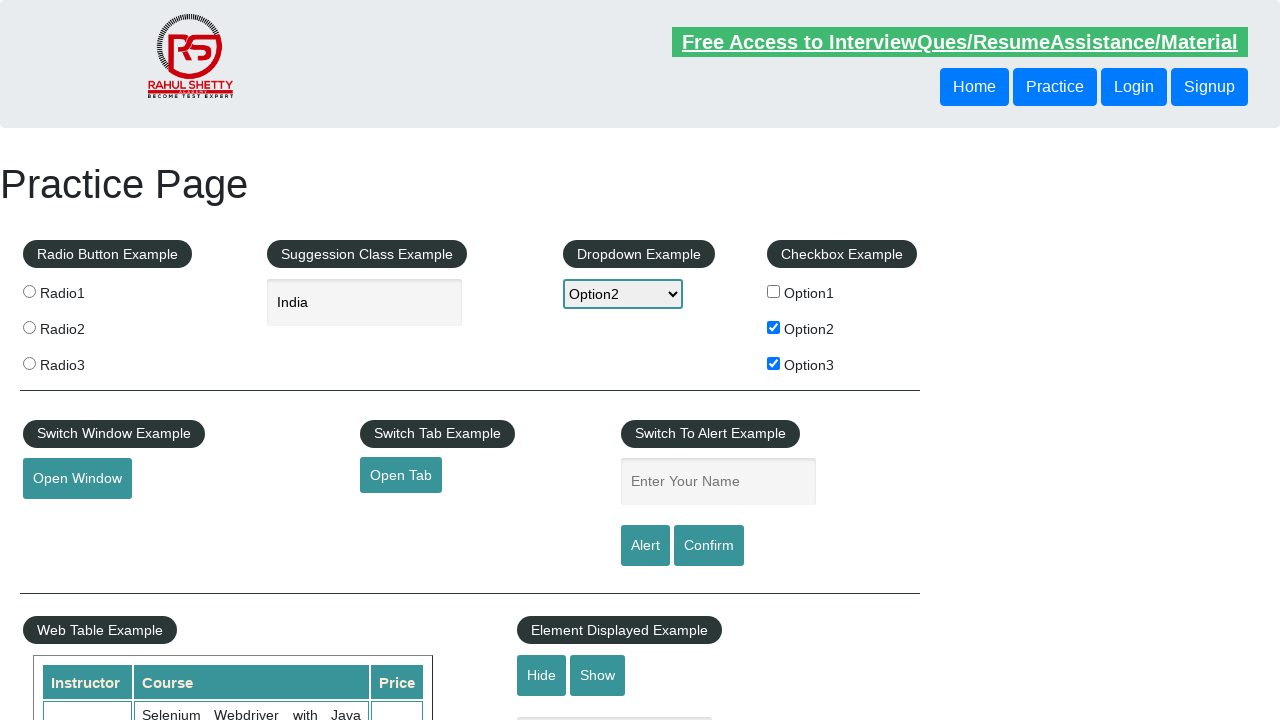

Checked radio button with value 'radio2' at (29, 327) on [value='radio2']
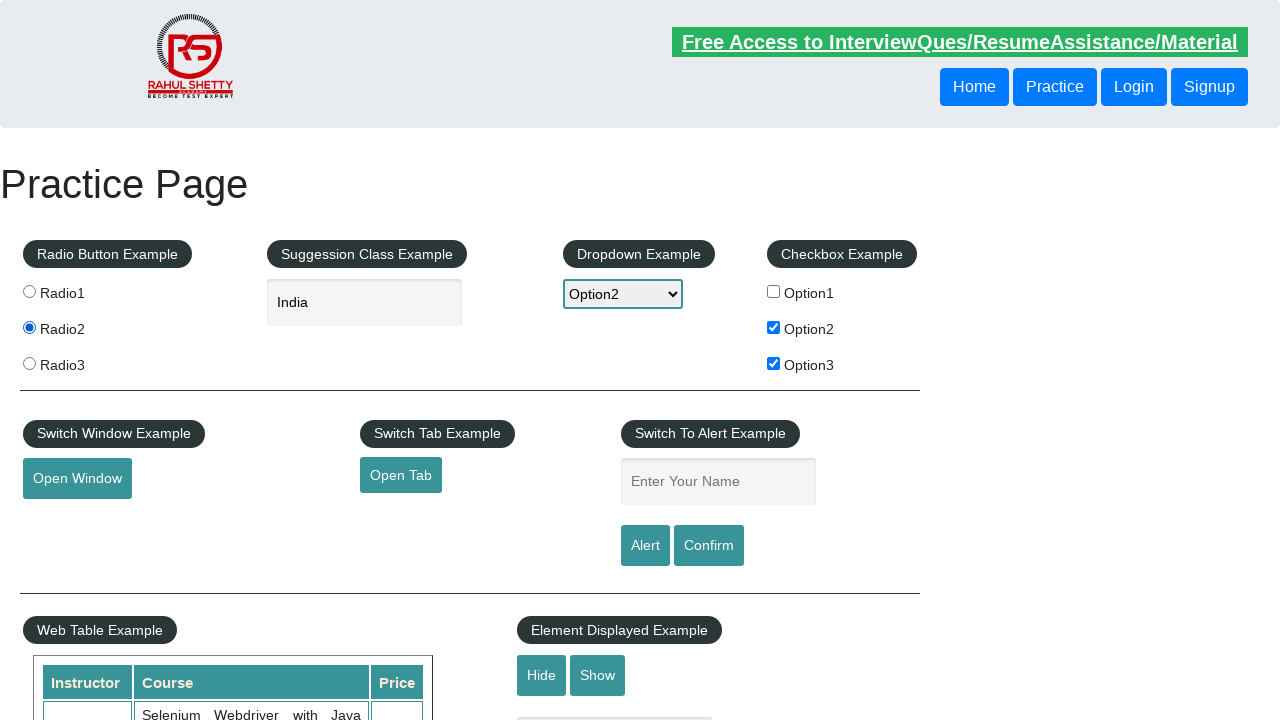

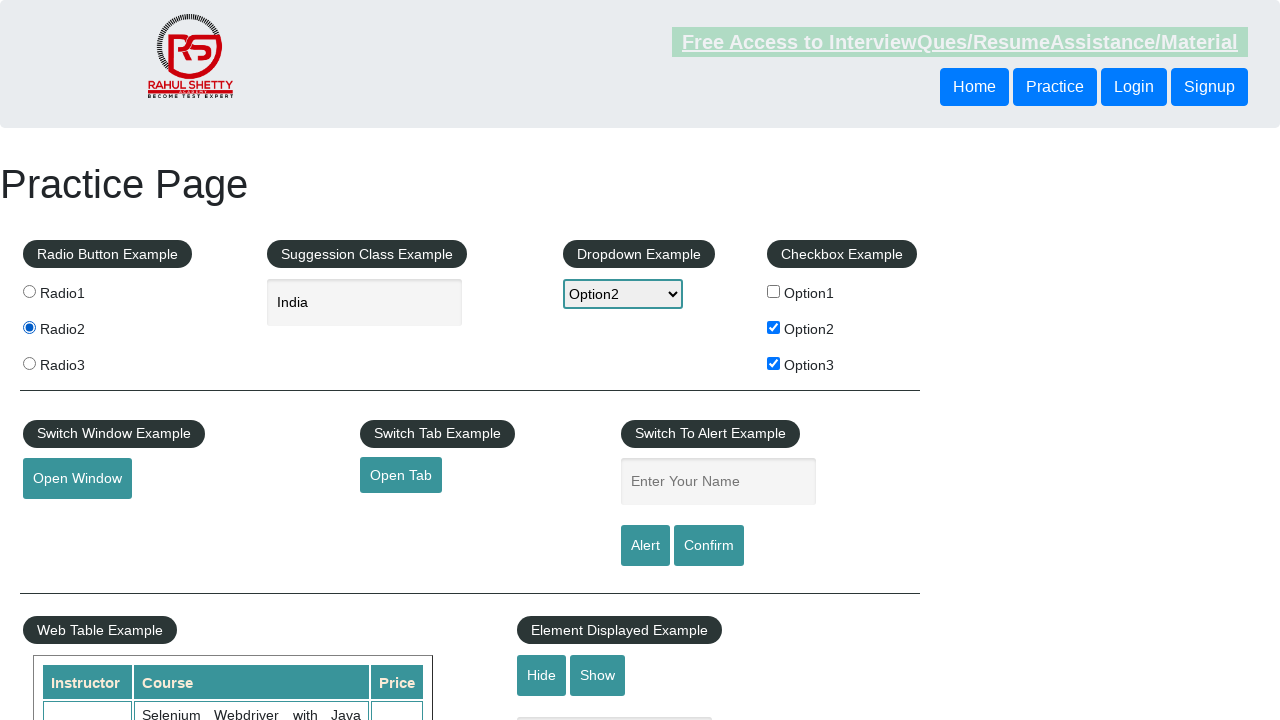